Tests that whitespace is trimmed from edited todo text

Starting URL: https://demo.playwright.dev/todomvc

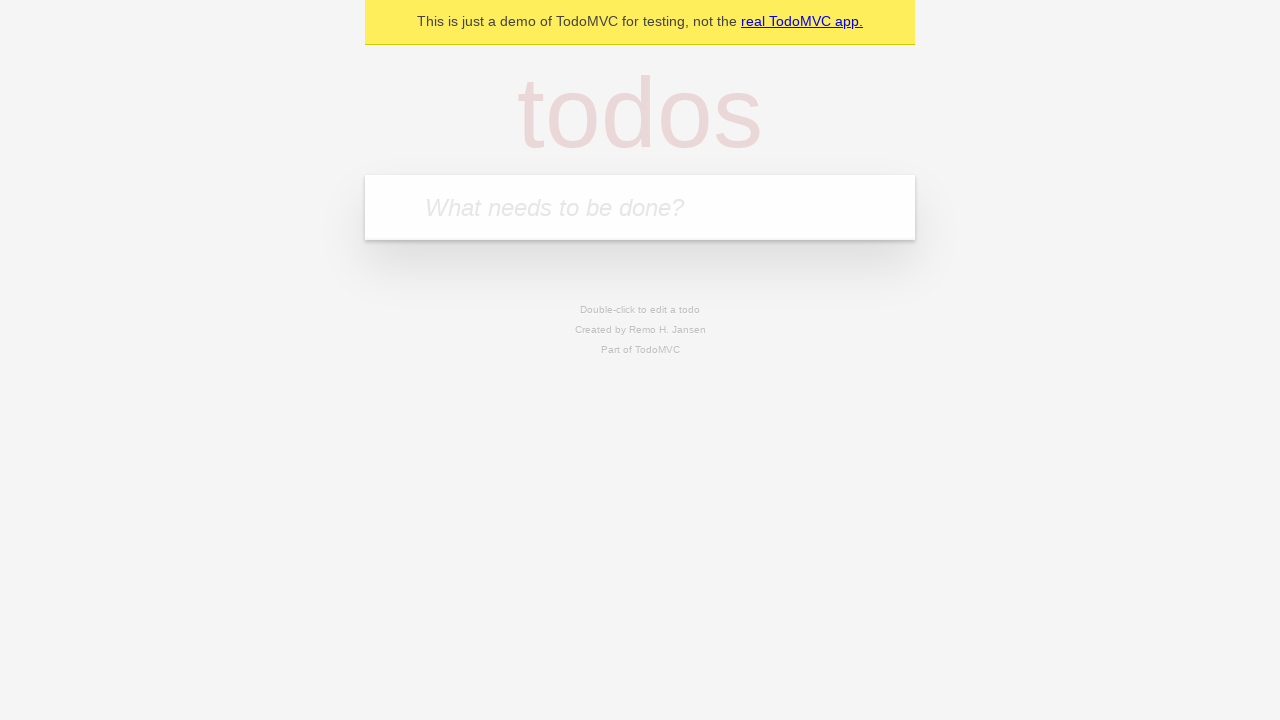

Filled todo input with 'buy some cheese' on internal:attr=[placeholder="What needs to be done?"i]
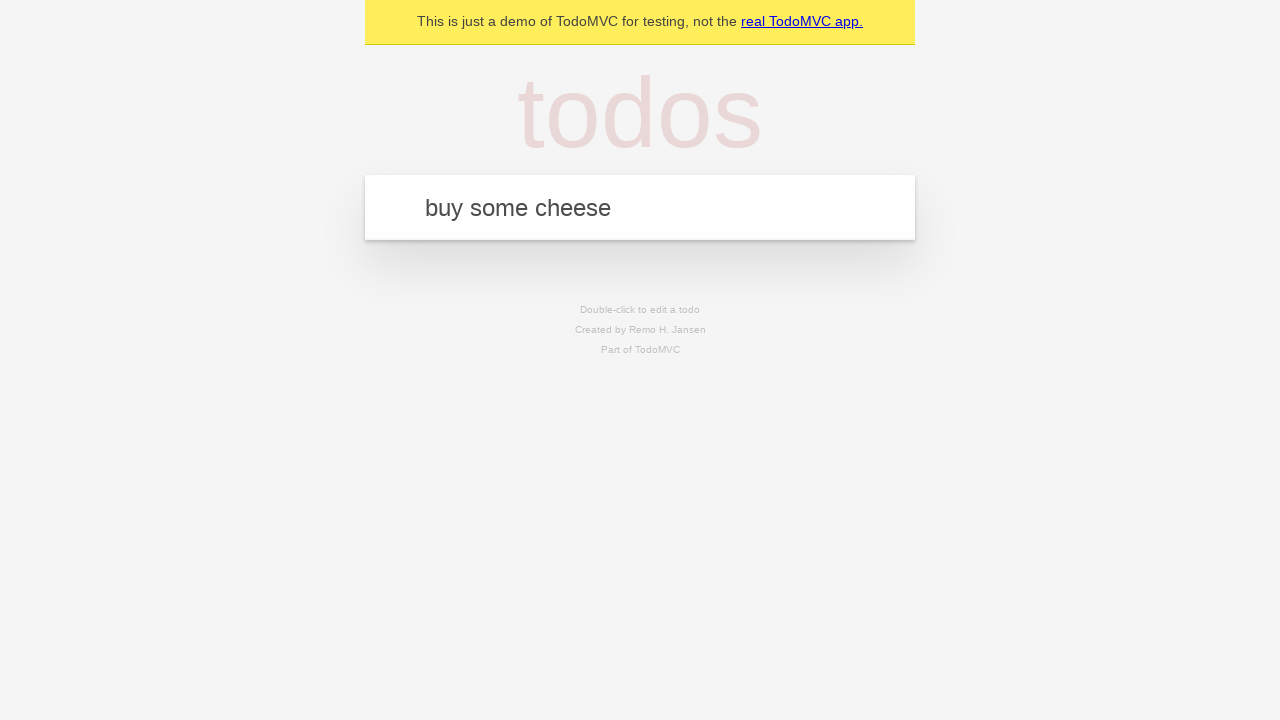

Pressed Enter to create first todo on internal:attr=[placeholder="What needs to be done?"i]
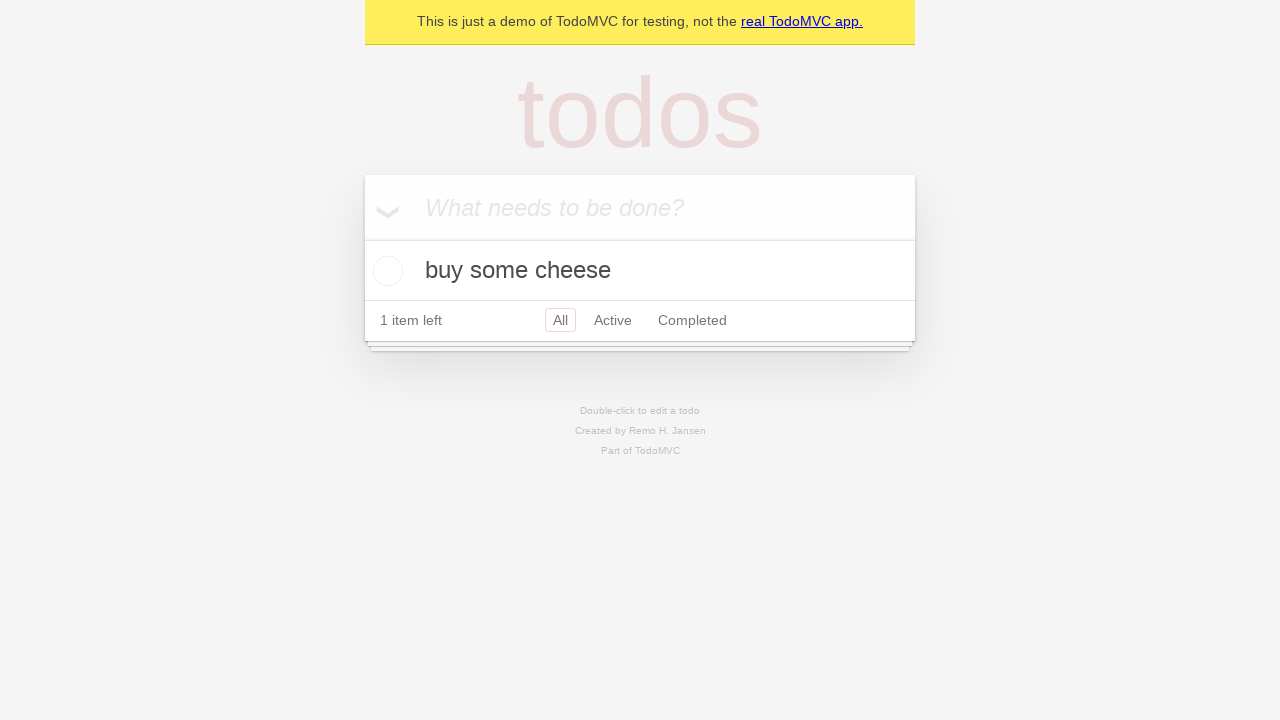

Filled todo input with 'feed the cat' on internal:attr=[placeholder="What needs to be done?"i]
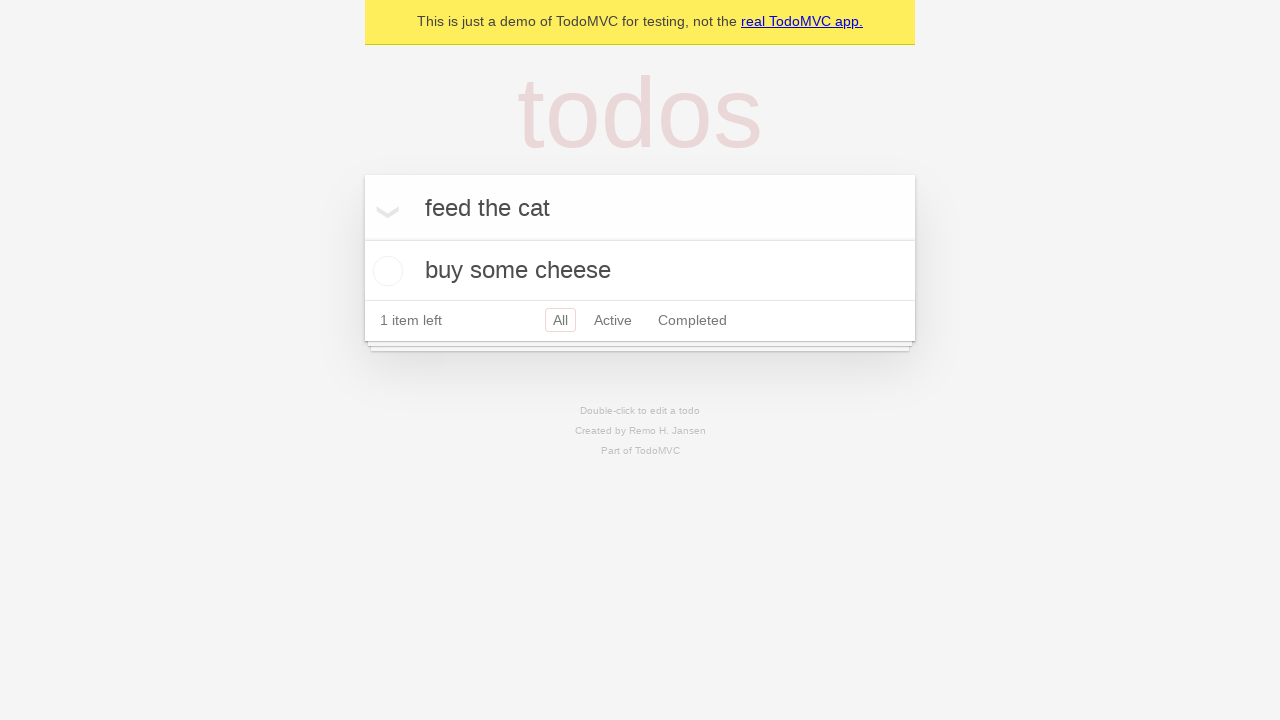

Pressed Enter to create second todo on internal:attr=[placeholder="What needs to be done?"i]
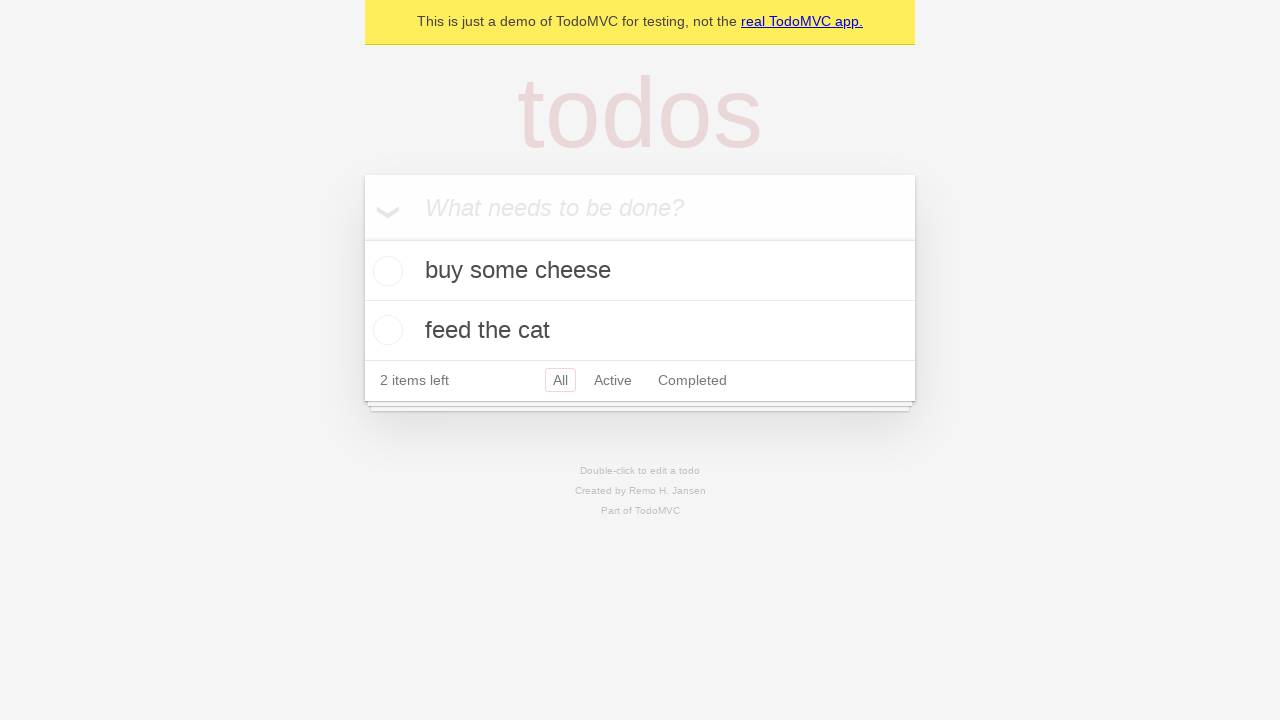

Filled todo input with 'book a doctors appointment' on internal:attr=[placeholder="What needs to be done?"i]
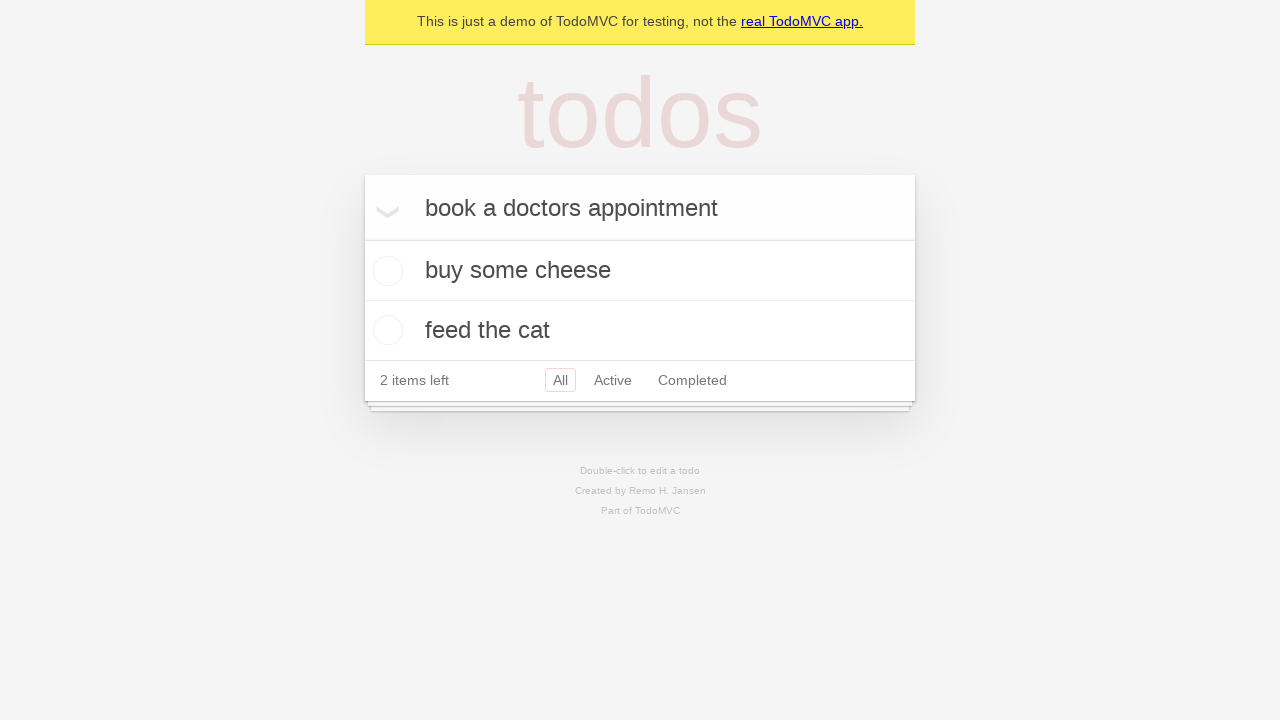

Pressed Enter to create third todo on internal:attr=[placeholder="What needs to be done?"i]
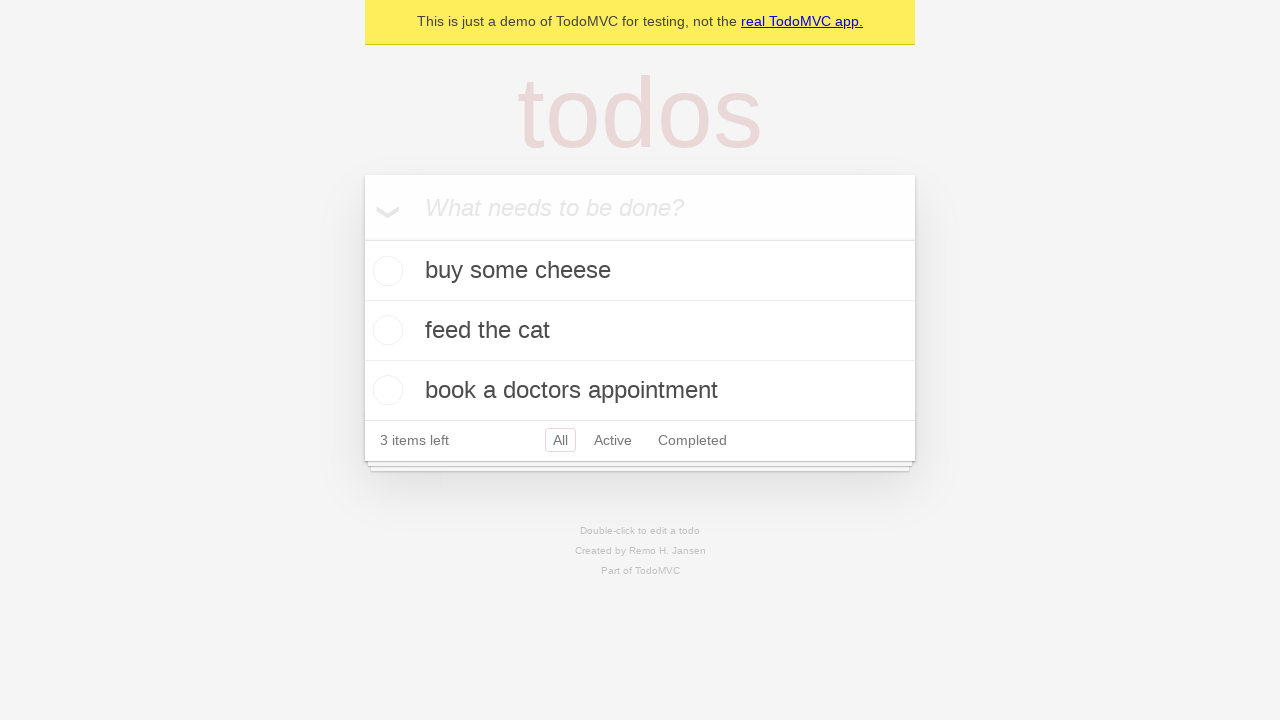

Double-clicked second todo item to enter edit mode at (640, 331) on internal:testid=[data-testid="todo-item"s] >> nth=1
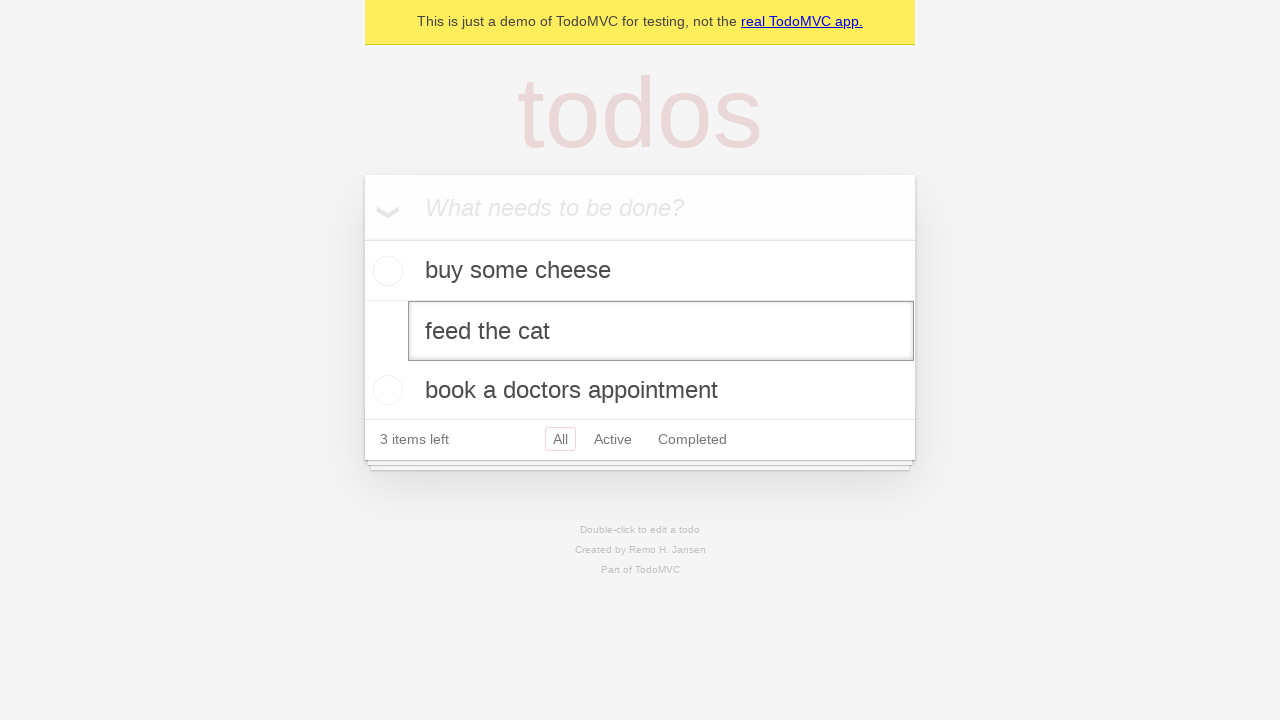

Filled edit field with text containing leading and trailing whitespace on internal:testid=[data-testid="todo-item"s] >> nth=1 >> internal:role=textbox[nam
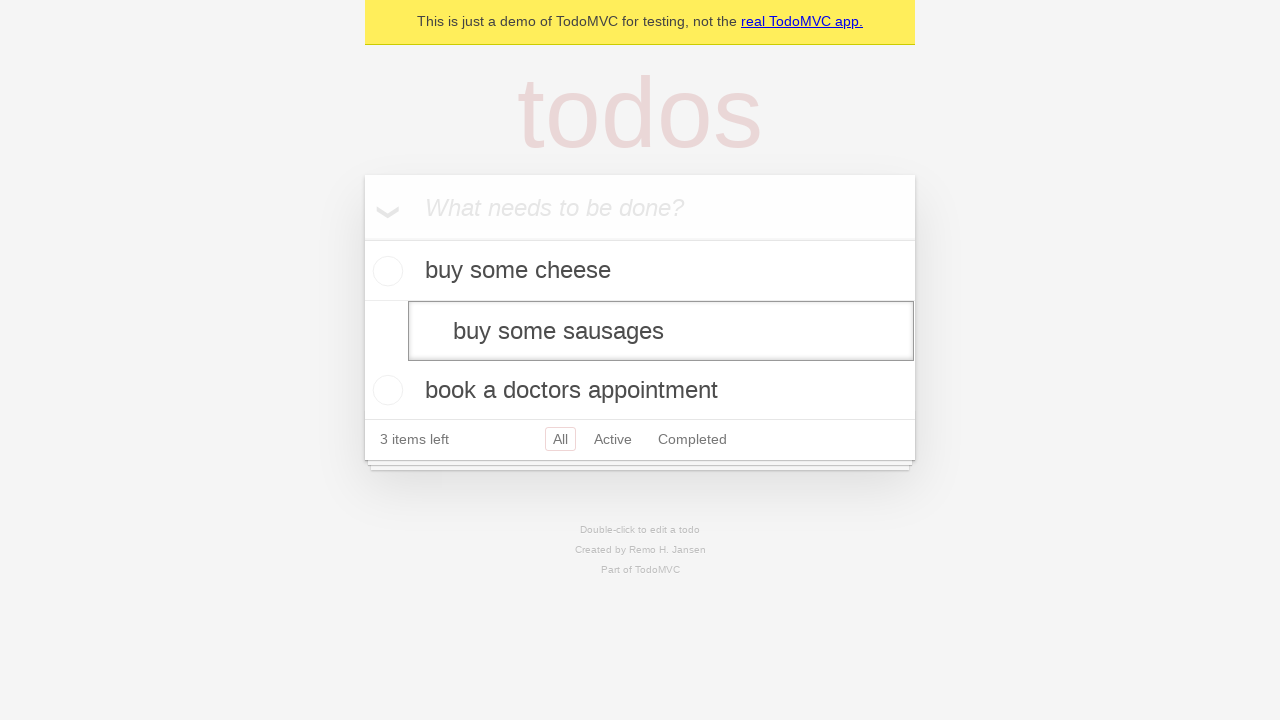

Pressed Enter to confirm edit; whitespace should be trimmed on internal:testid=[data-testid="todo-item"s] >> nth=1 >> internal:role=textbox[nam
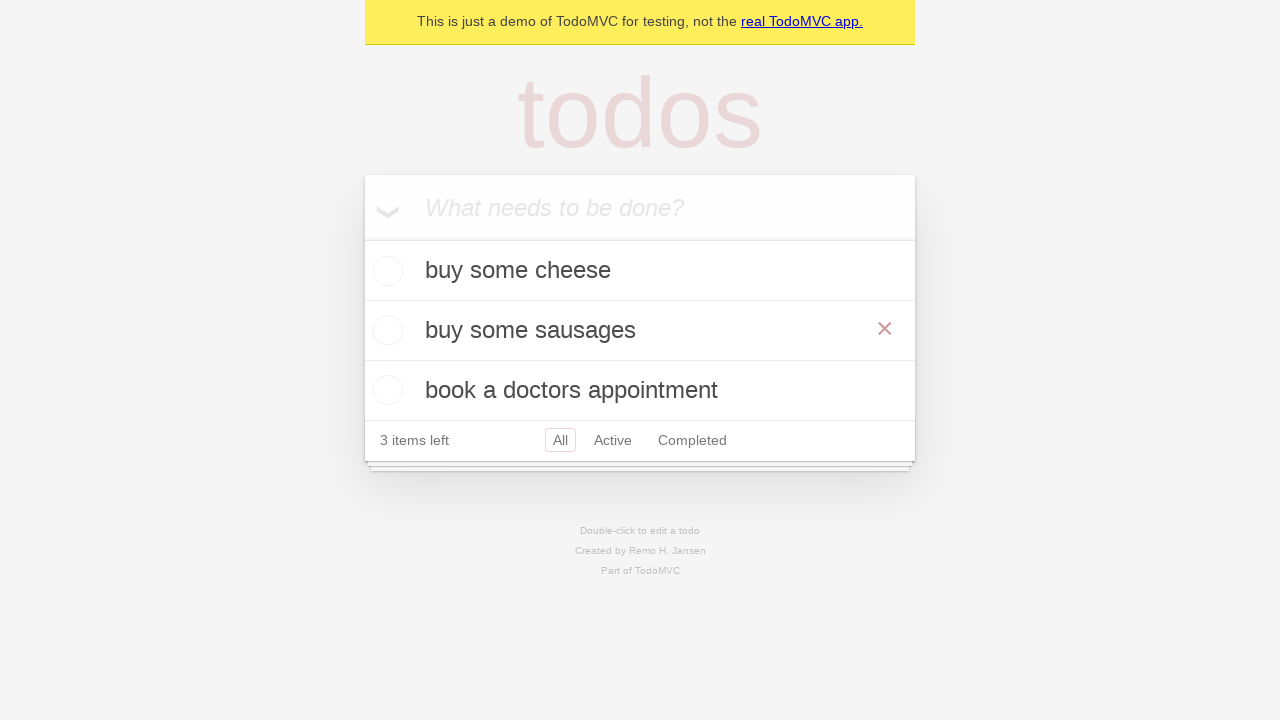

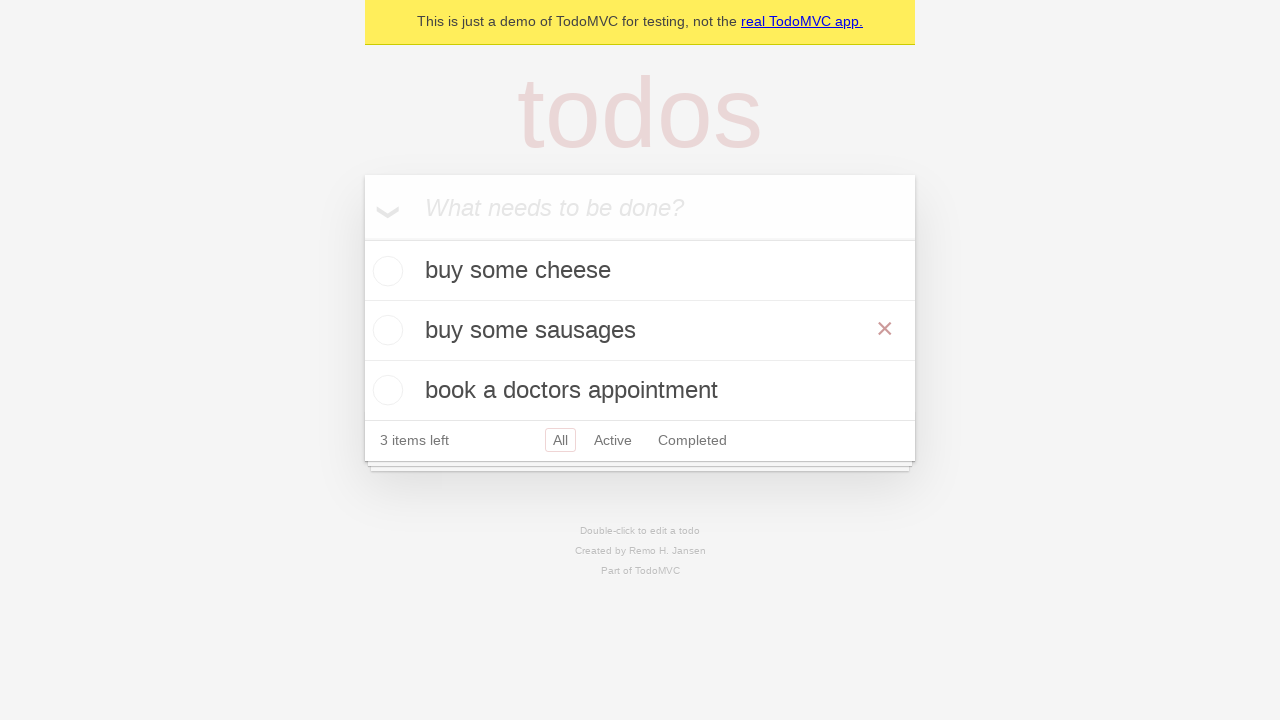